Tests drag and drop functionality from a source element to a target element

Starting URL: https://bonigarcia.dev/selenium-webdriver-java/drag-and-drop.html

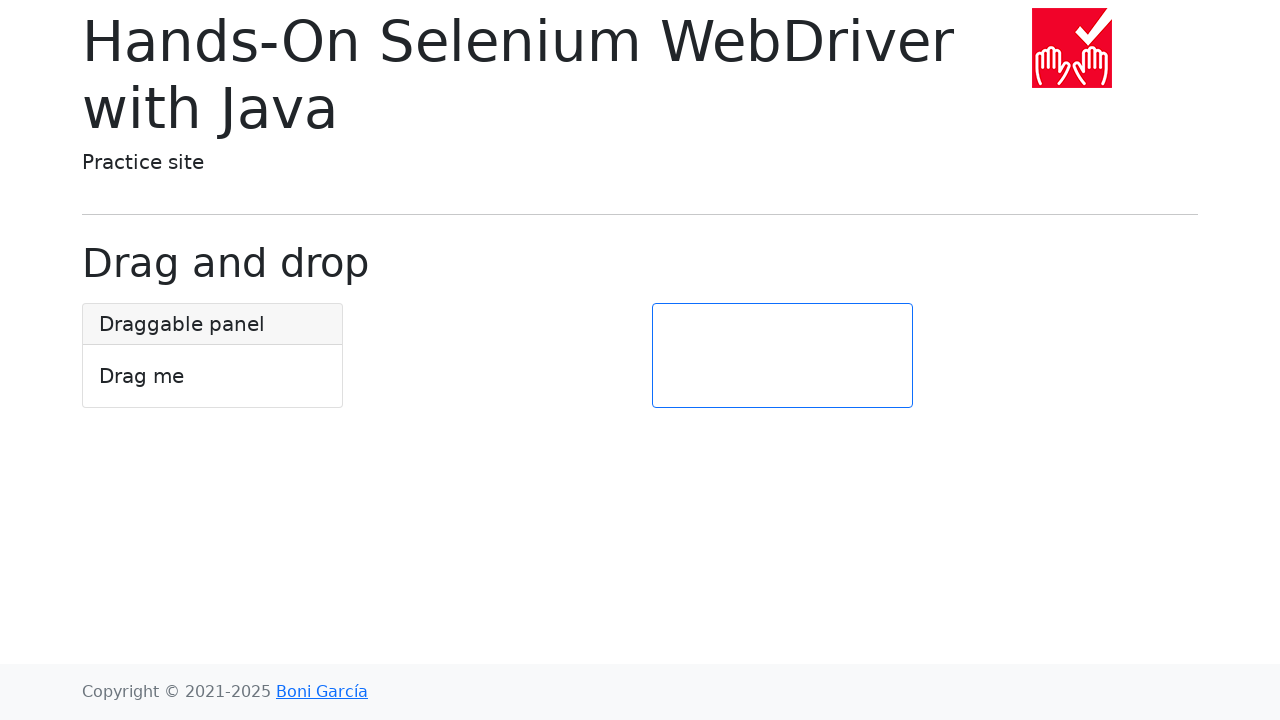

Located draggable source element
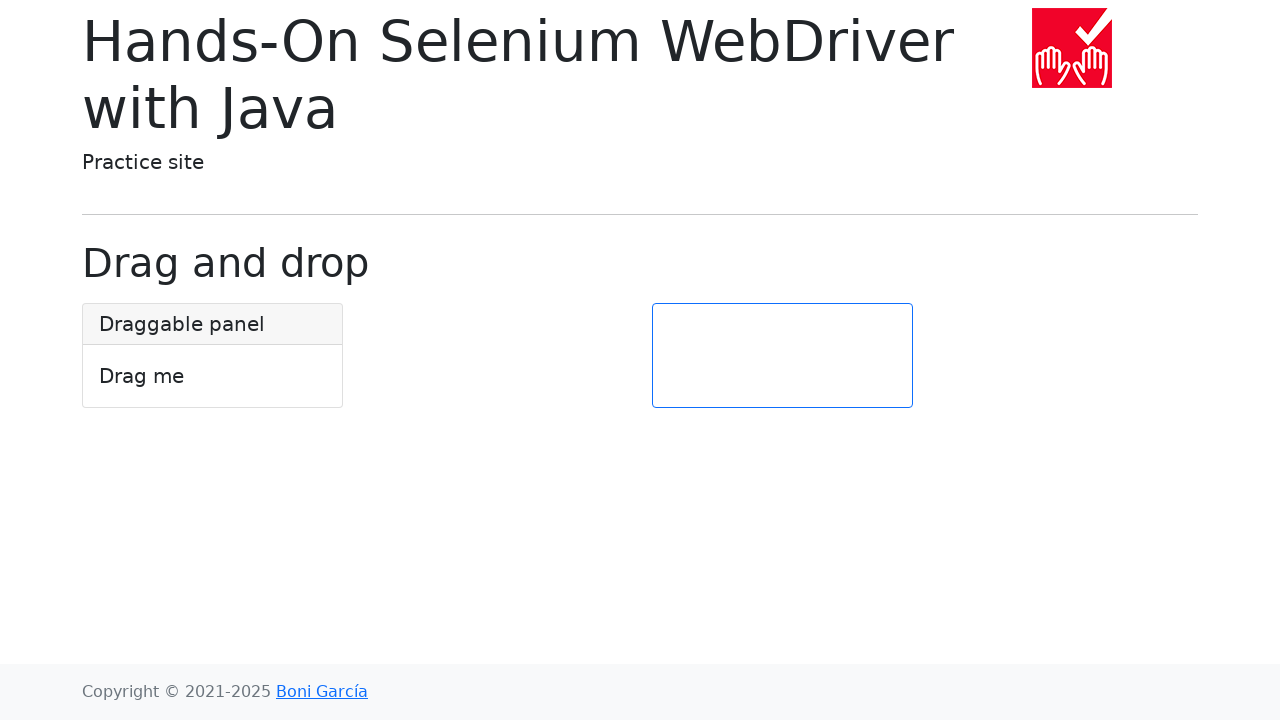

Located target drop element
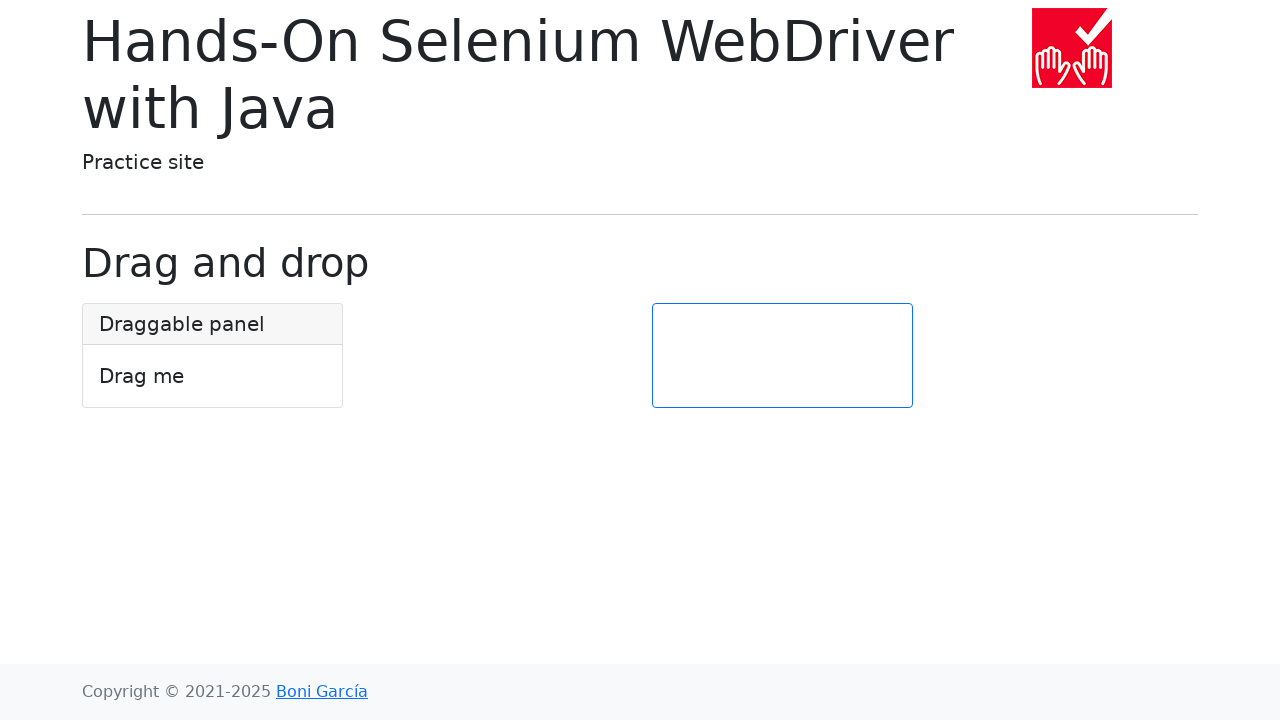

Dragged source element to target element at (782, 356)
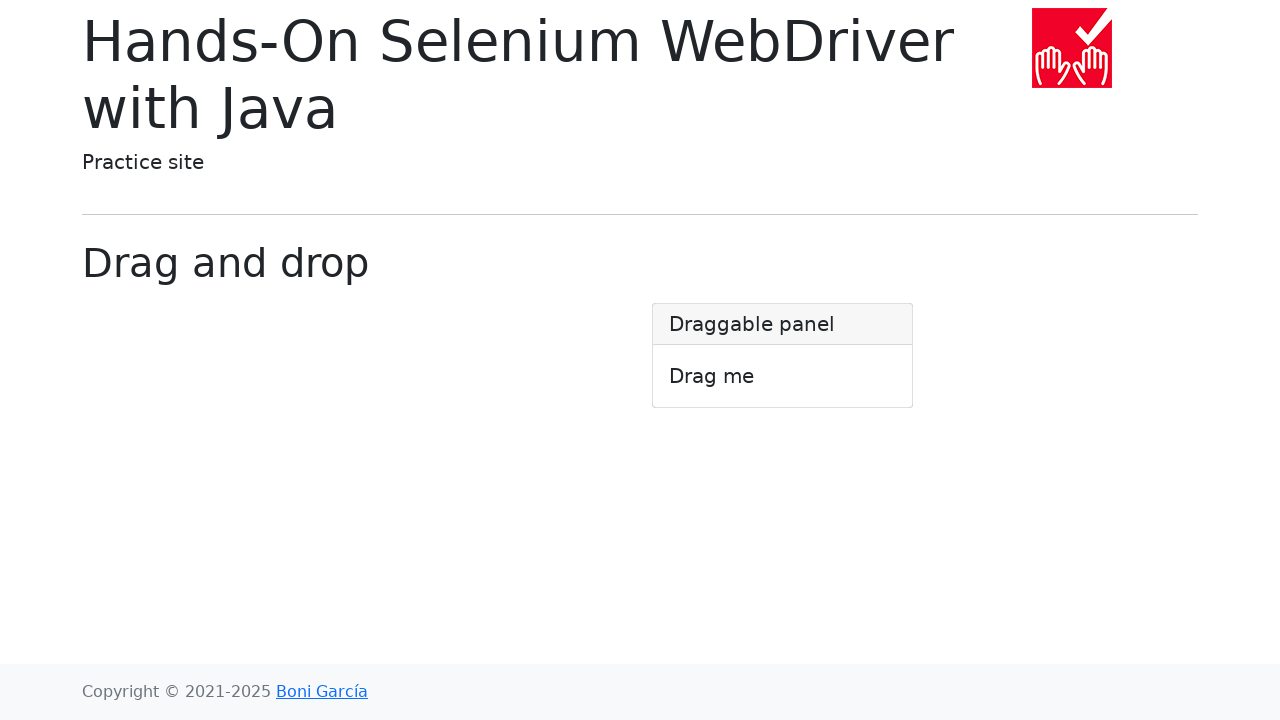

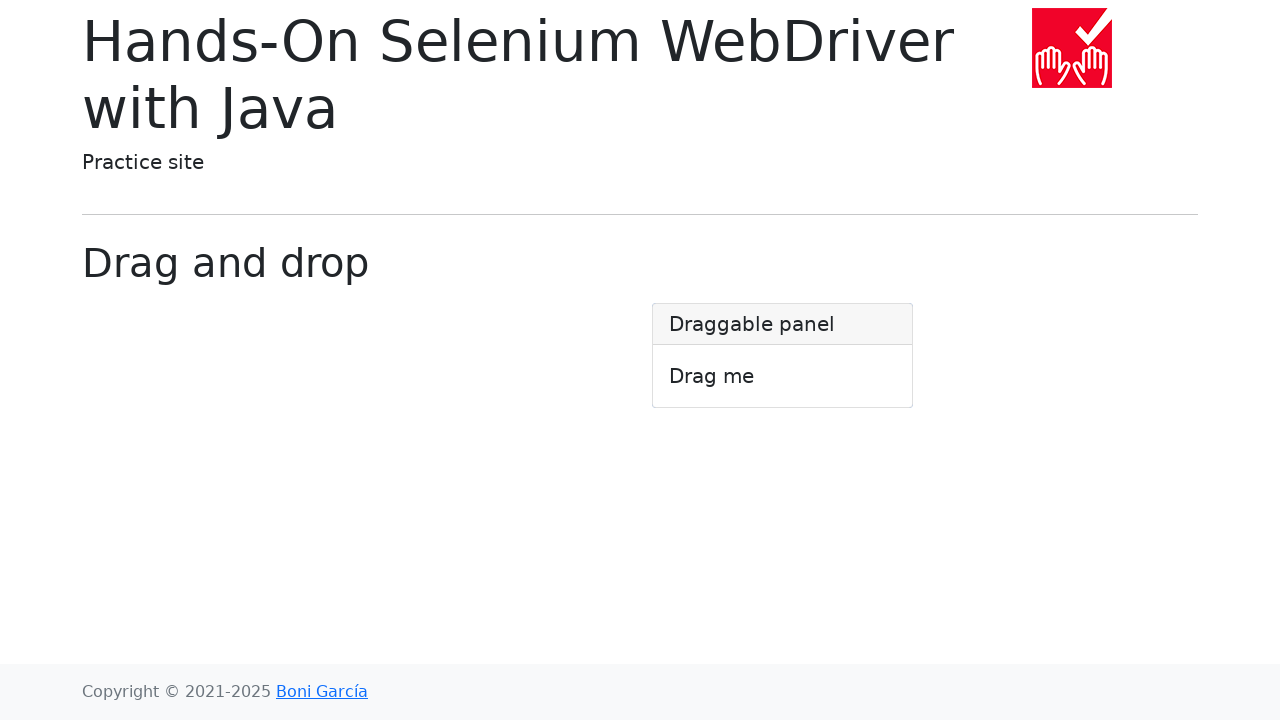